Tests bus booking search functionality by entering source and destination cities and setting a travel date

Starting URL: https://www.redbus.com/

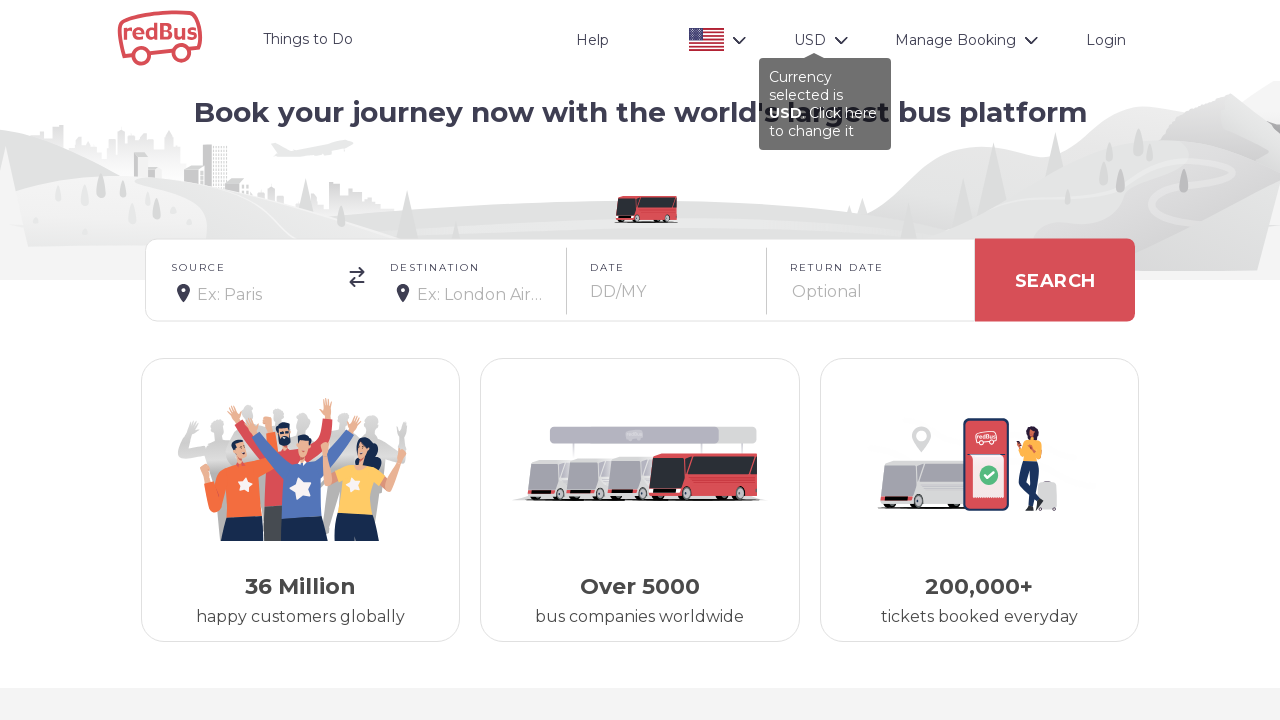

Cleared source city input field on xpath=//div[@class='main-wrapper search-box-wrapper']/descendant::input[1]
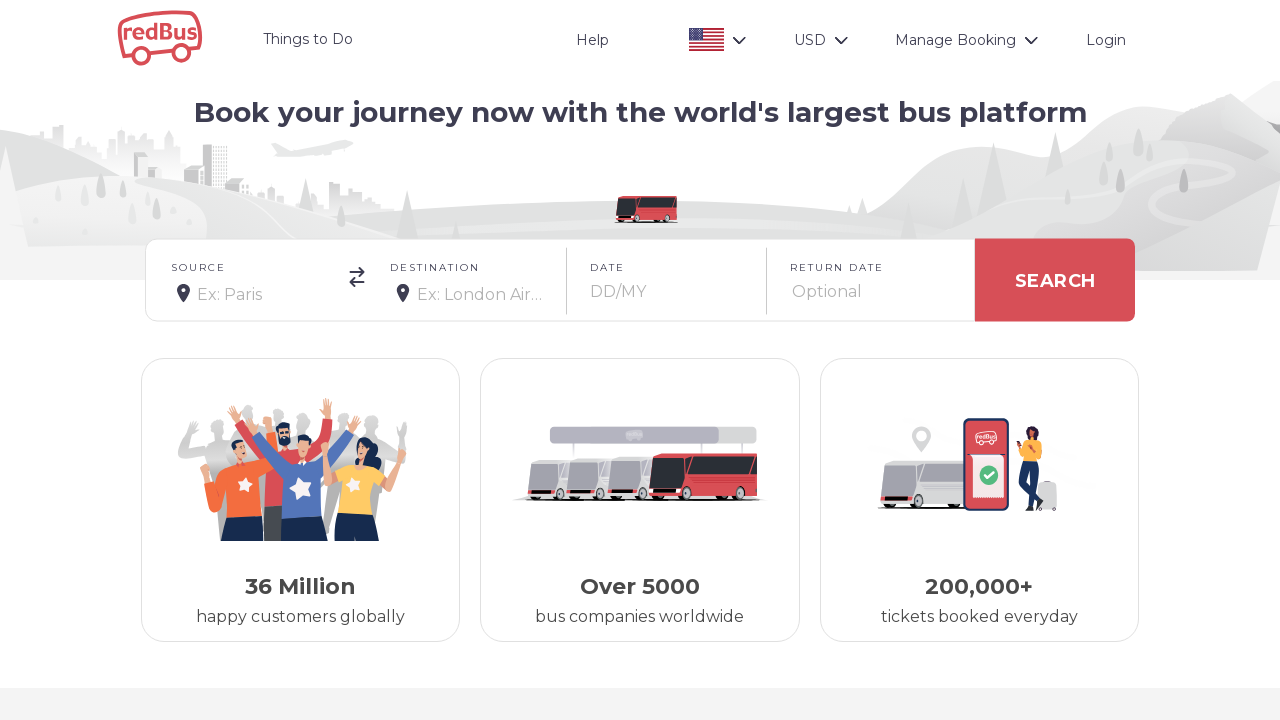

Filled source city field with 'Paris' on xpath=//div[@class='main-wrapper search-box-wrapper']/descendant::input[1]
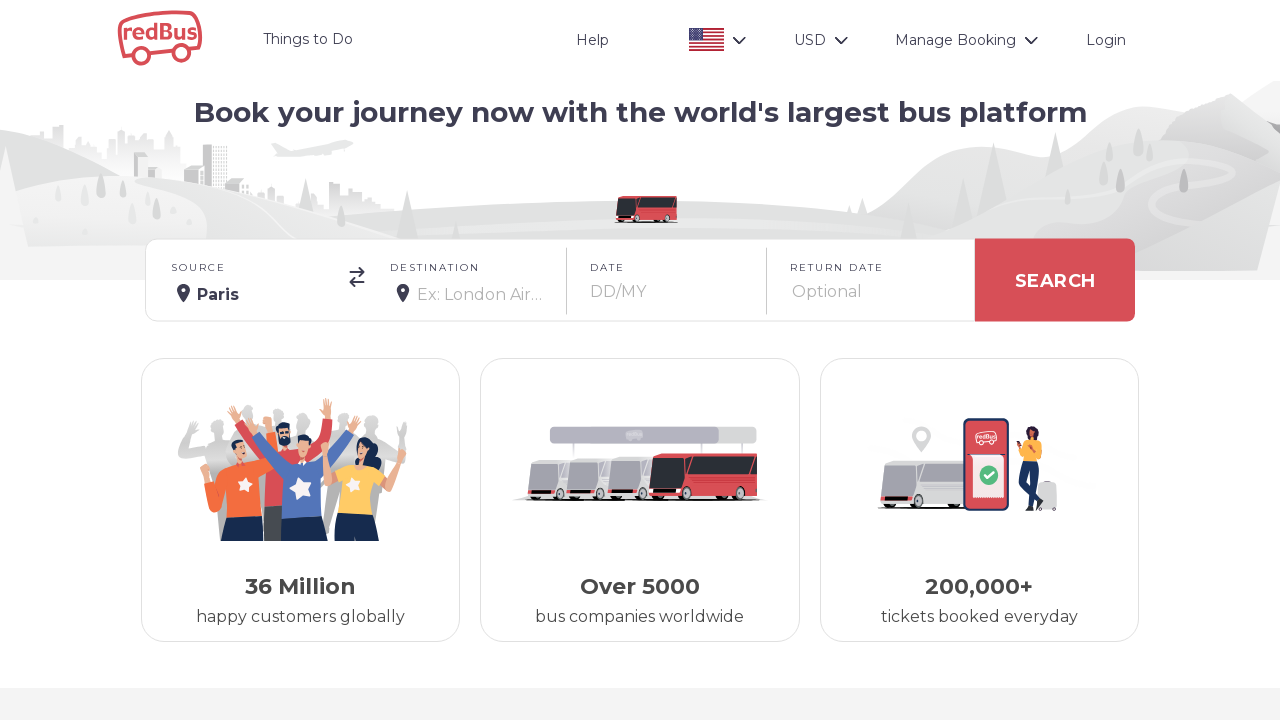

Waited for source city autocomplete suggestions to load
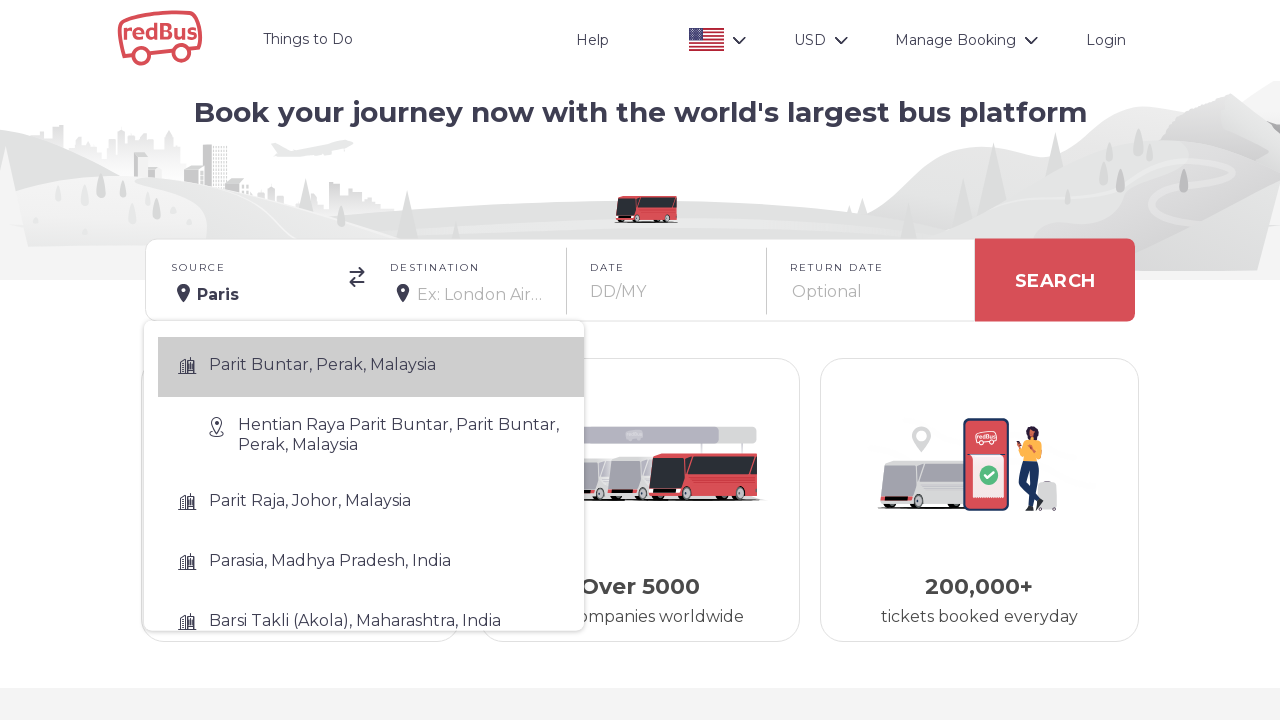

Cleared destination city input field on xpath=//div[@class='main-wrapper search-box-wrapper']/descendant::input[2]
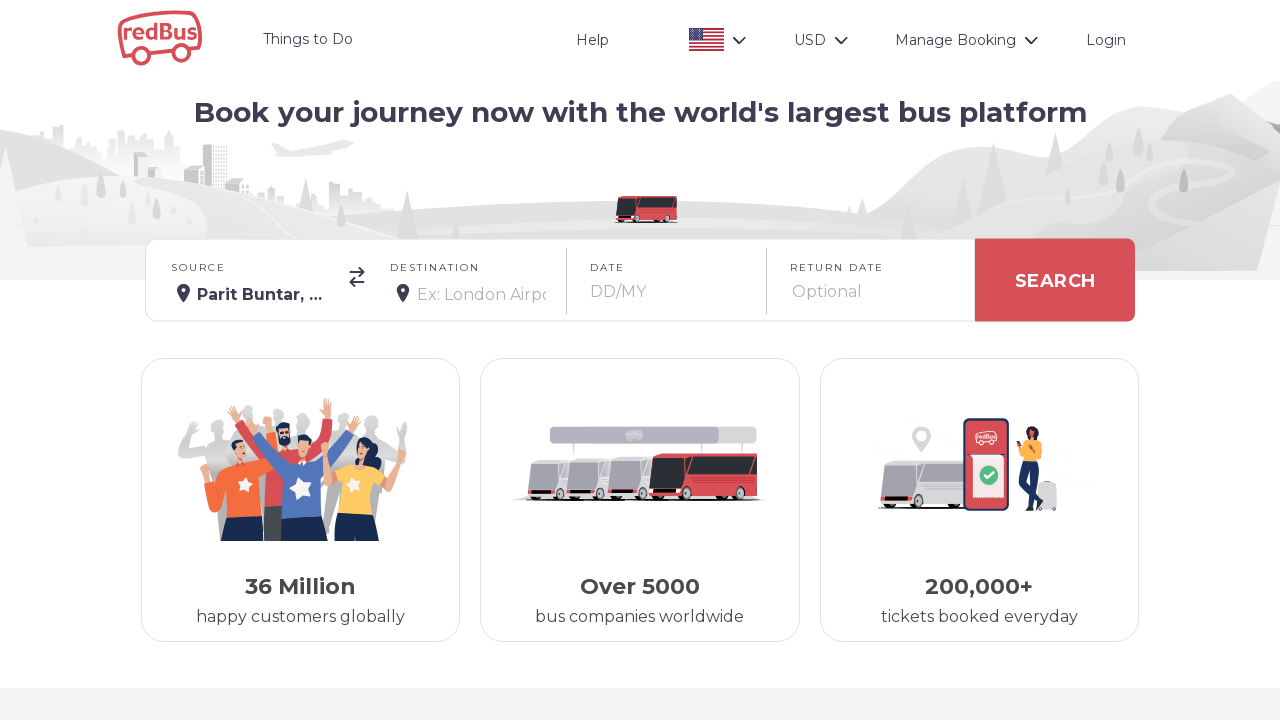

Filled destination city field with 'London' on xpath=//div[@class='main-wrapper search-box-wrapper']/descendant::input[2]
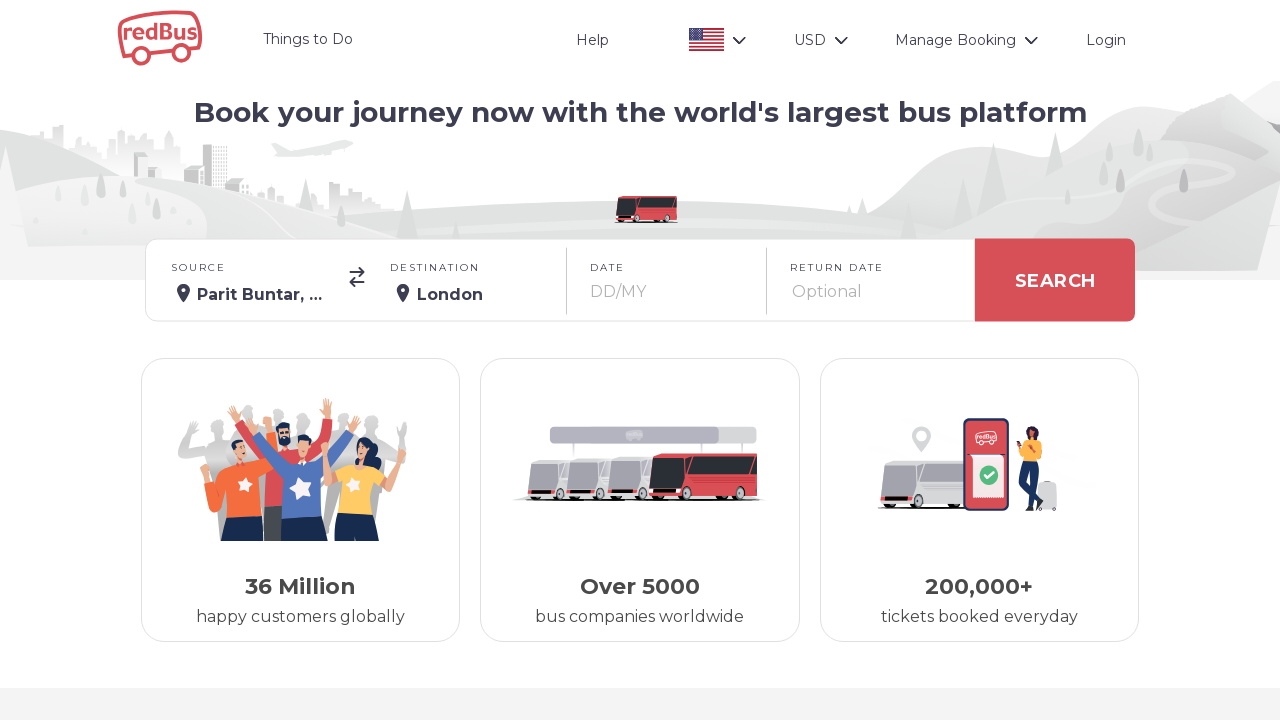

Waited for destination city autocomplete suggestions to load
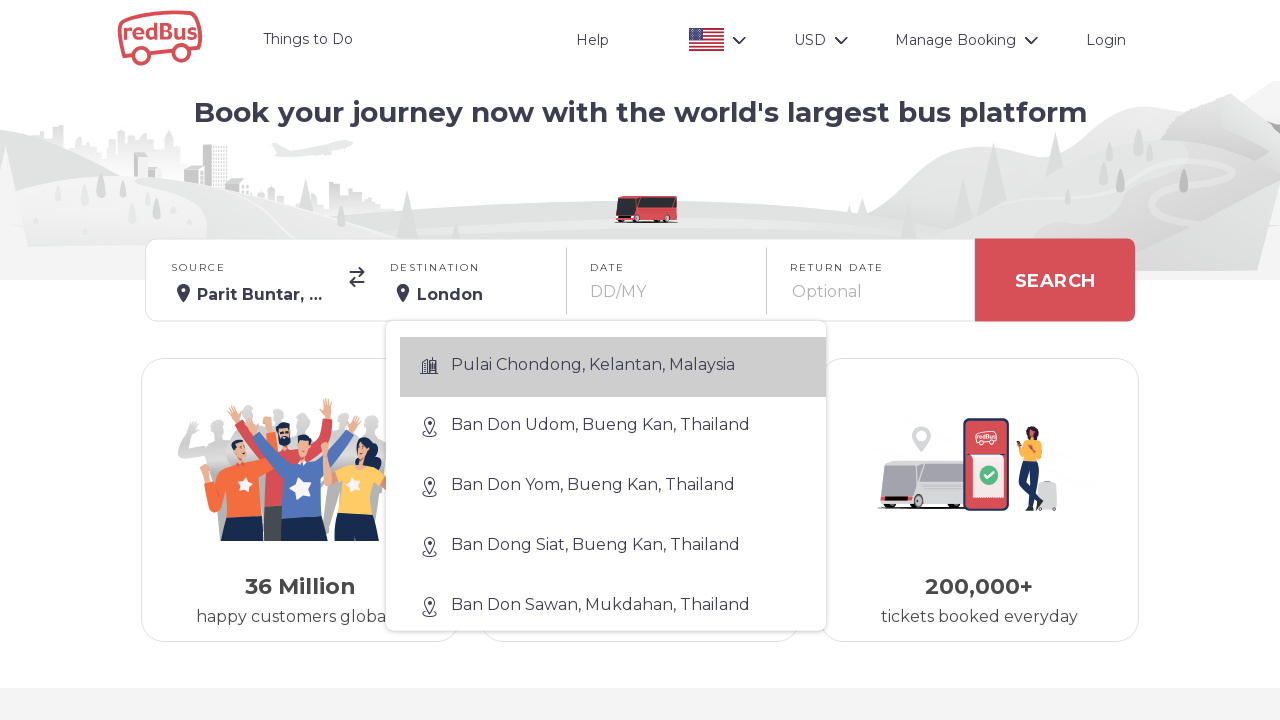

Set travel date to 11/12/2024 using JavaScript
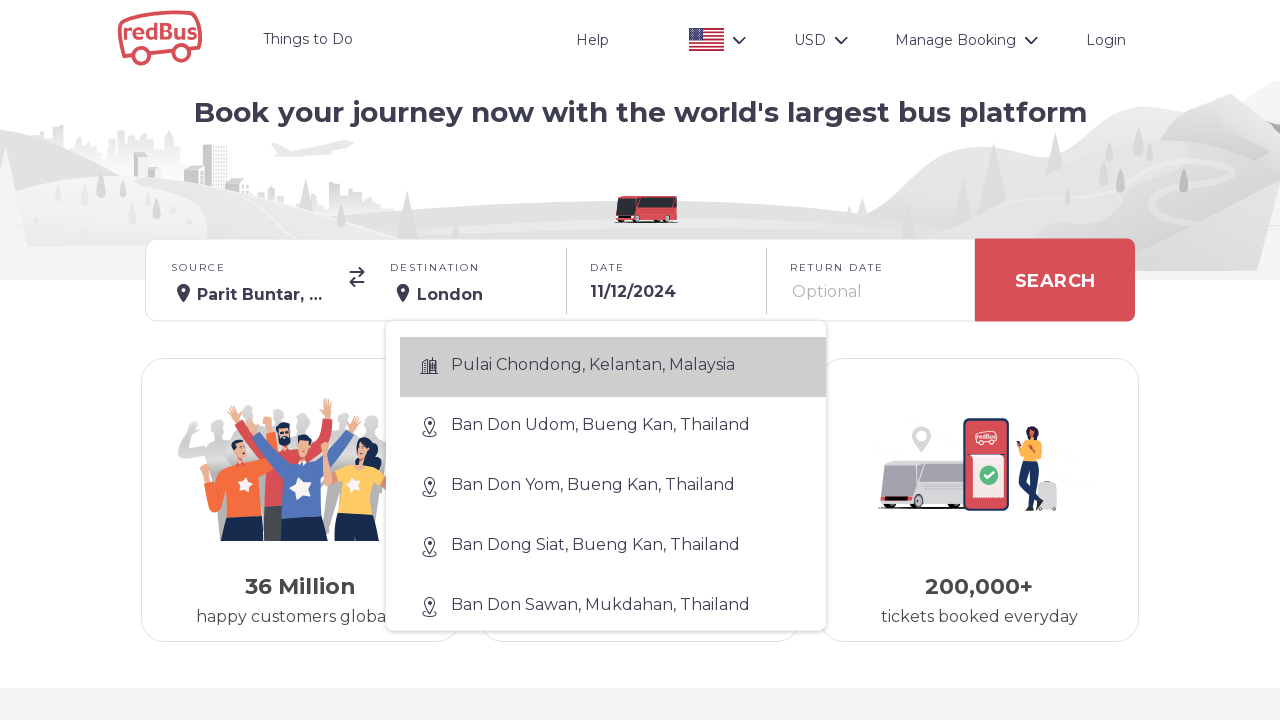

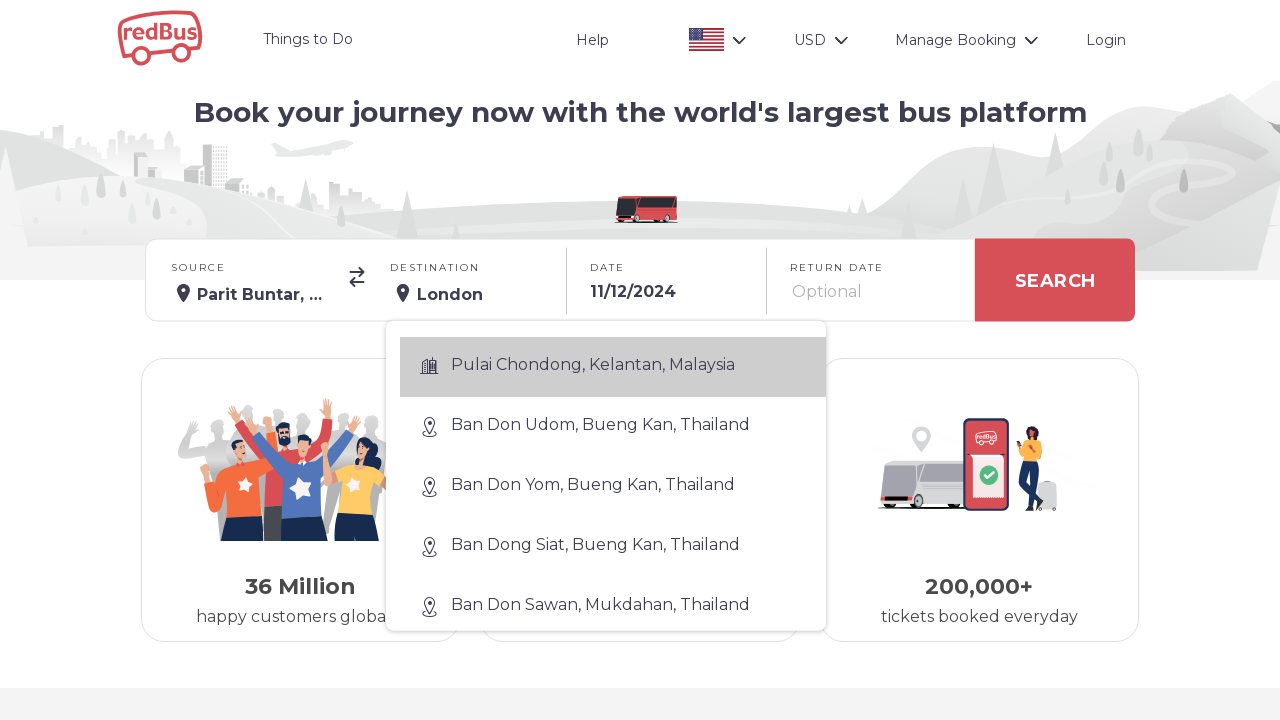